Tests various page scrolling techniques including scrolling by pixels, to bottom/top, and to specific elements

Starting URL: https://www.selenium.dev/documentation/en/

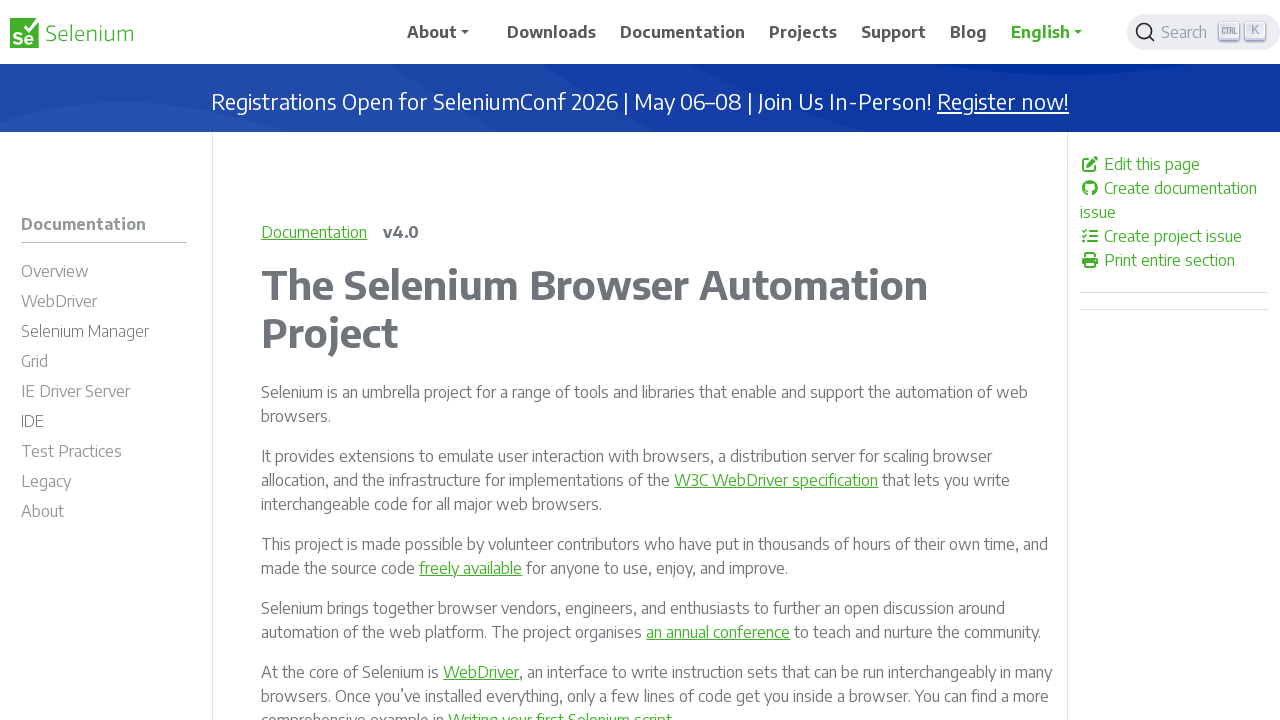

Scrolled down by 500 pixels
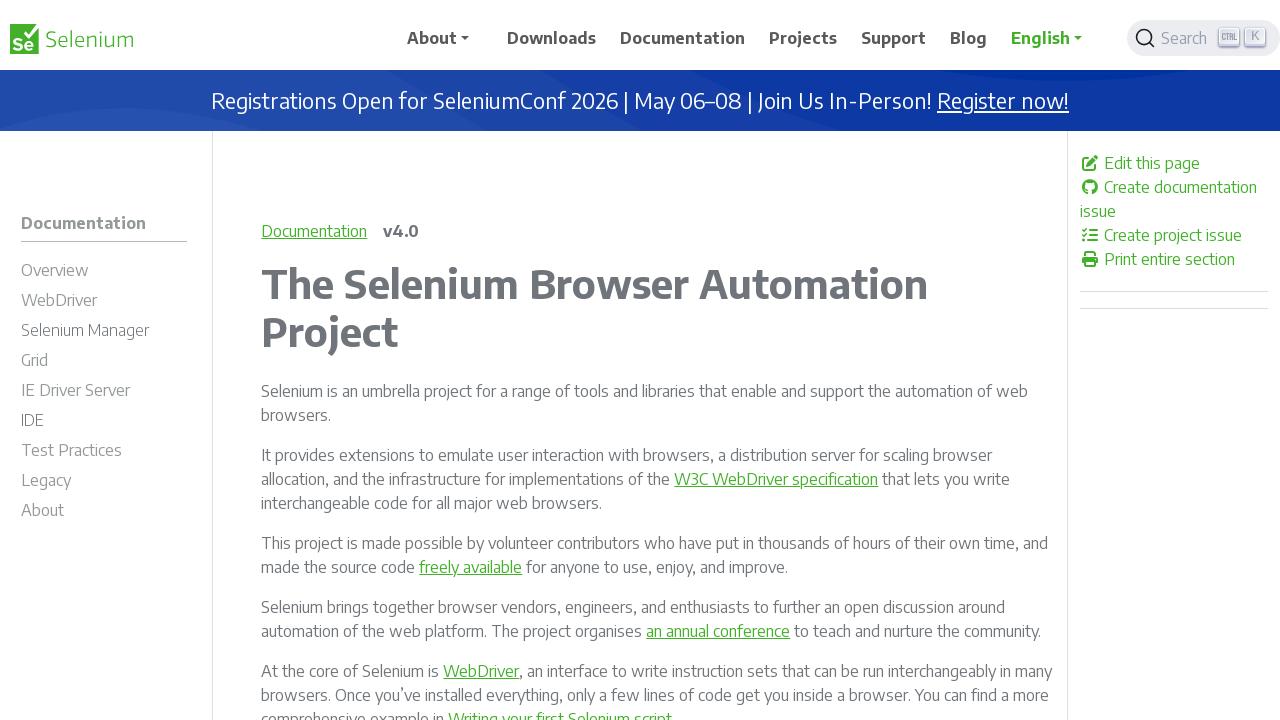

Scrolled up by 500 pixels
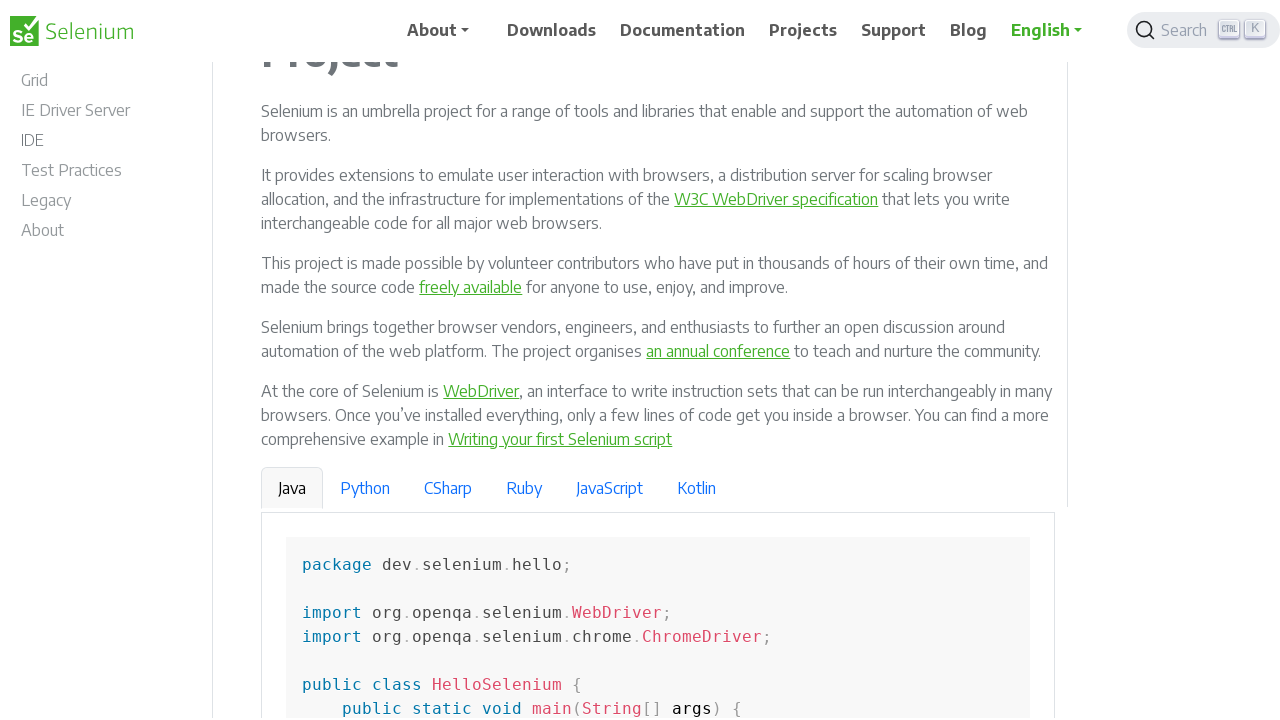

Scrolled to bottom of the page
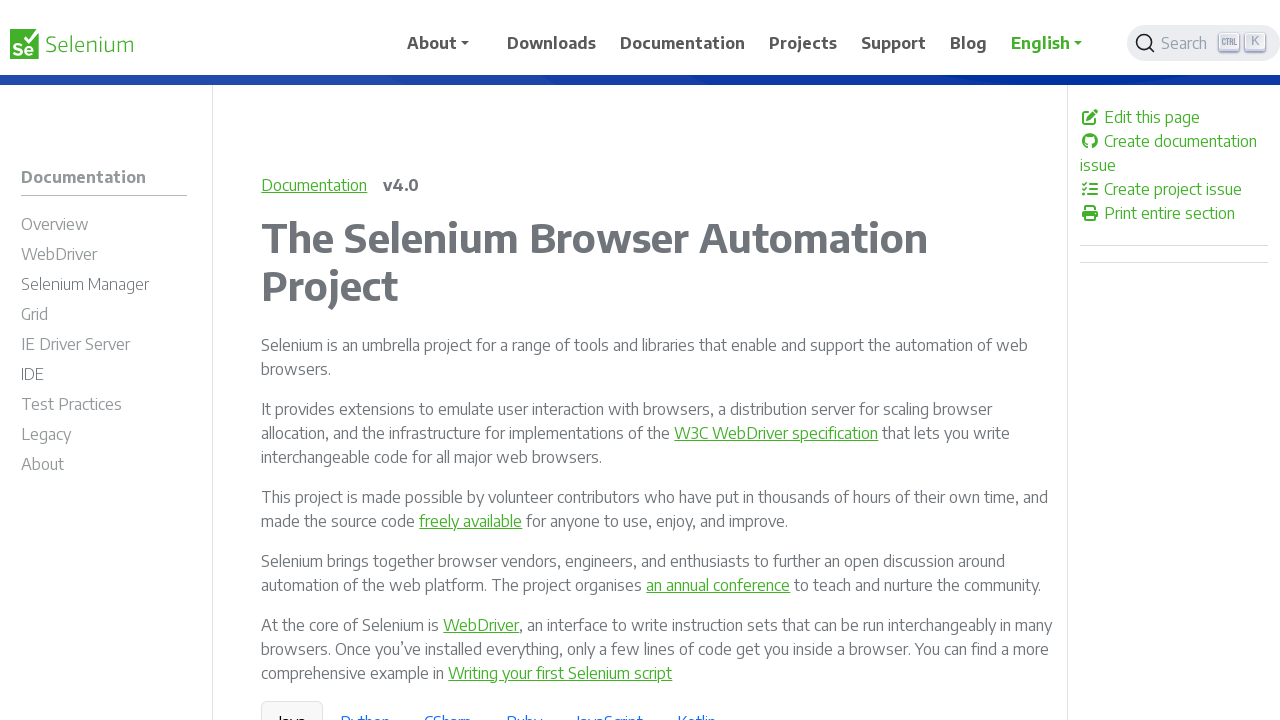

Scrolled back to top of the page
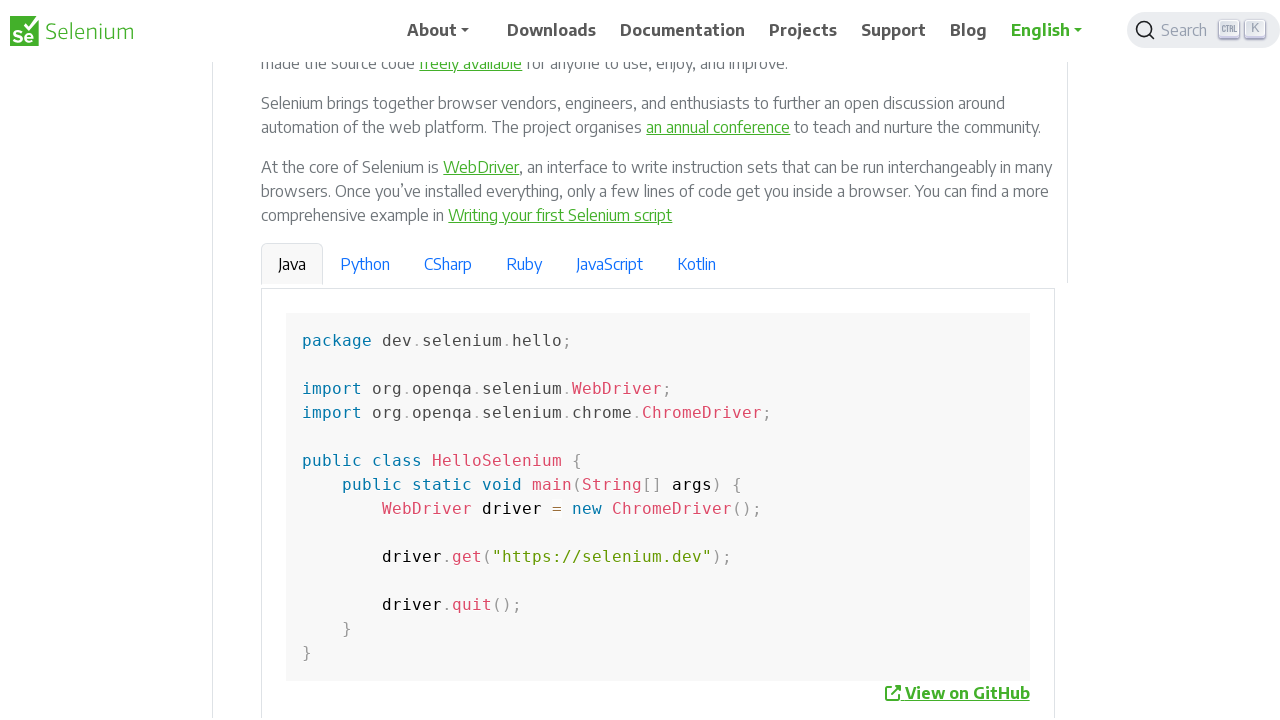

Scrolled to 'Selenium Overview' element
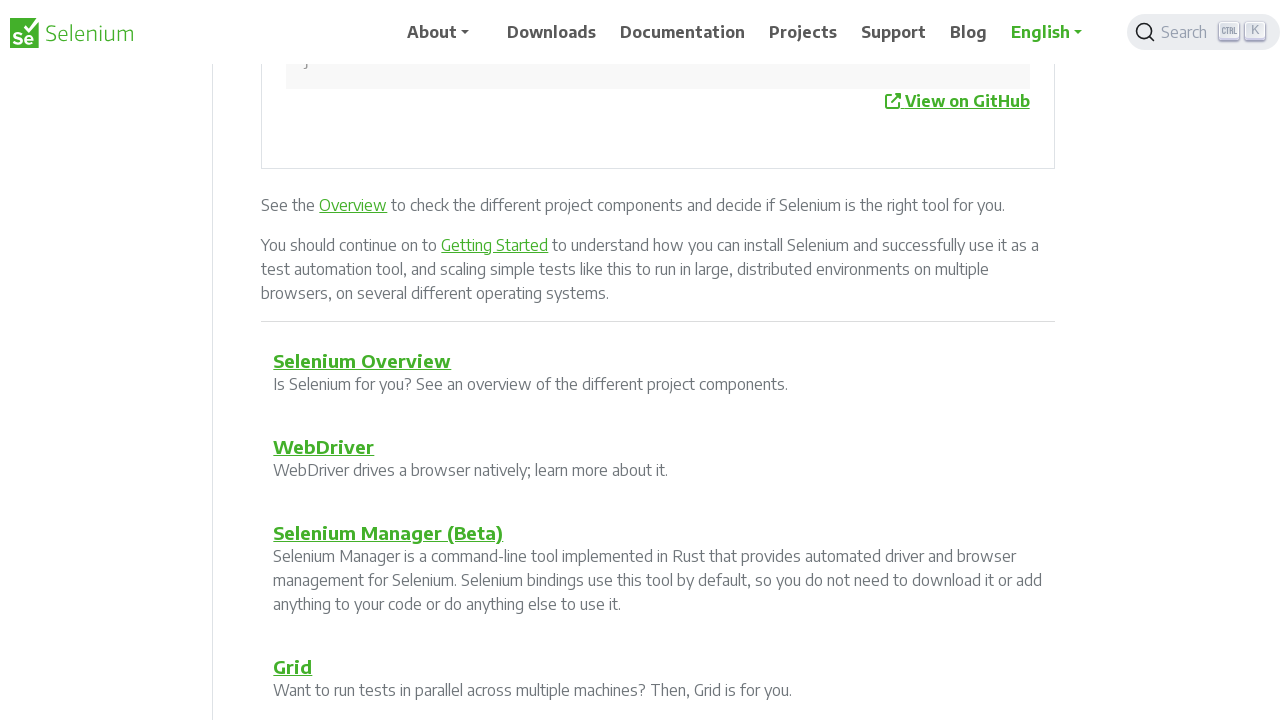

Highlighted 'Selenium Overview' element with red border
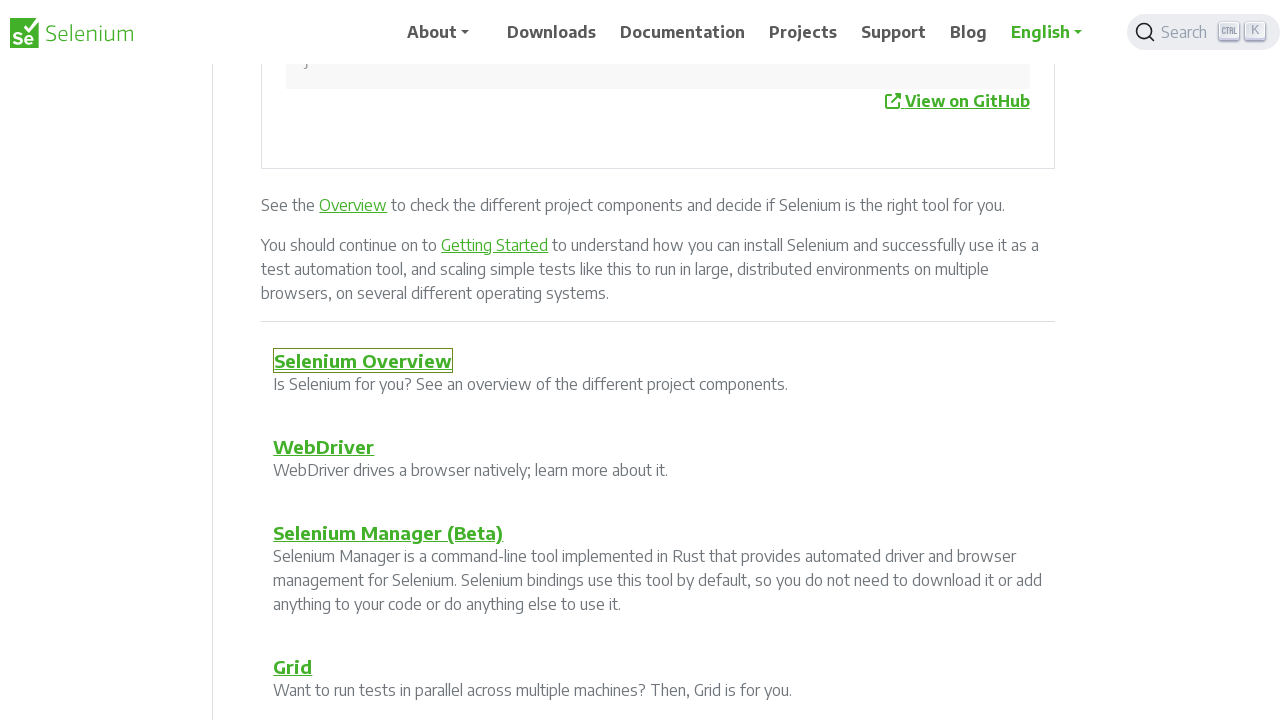

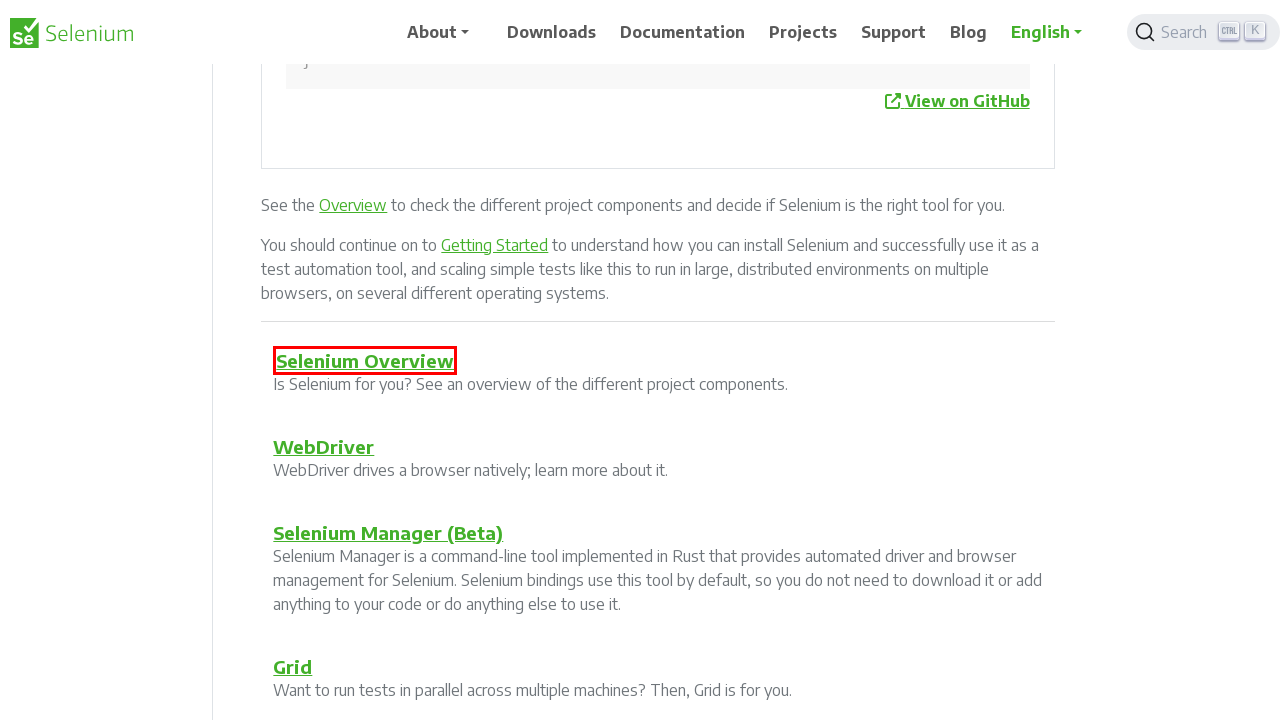